Tests the forgot password flow on Docuport by clicking the forgot password link, entering an email address, validating UI elements are displayed, and clicking the send button to request a password reset.

Starting URL: https://beta.docuport.app

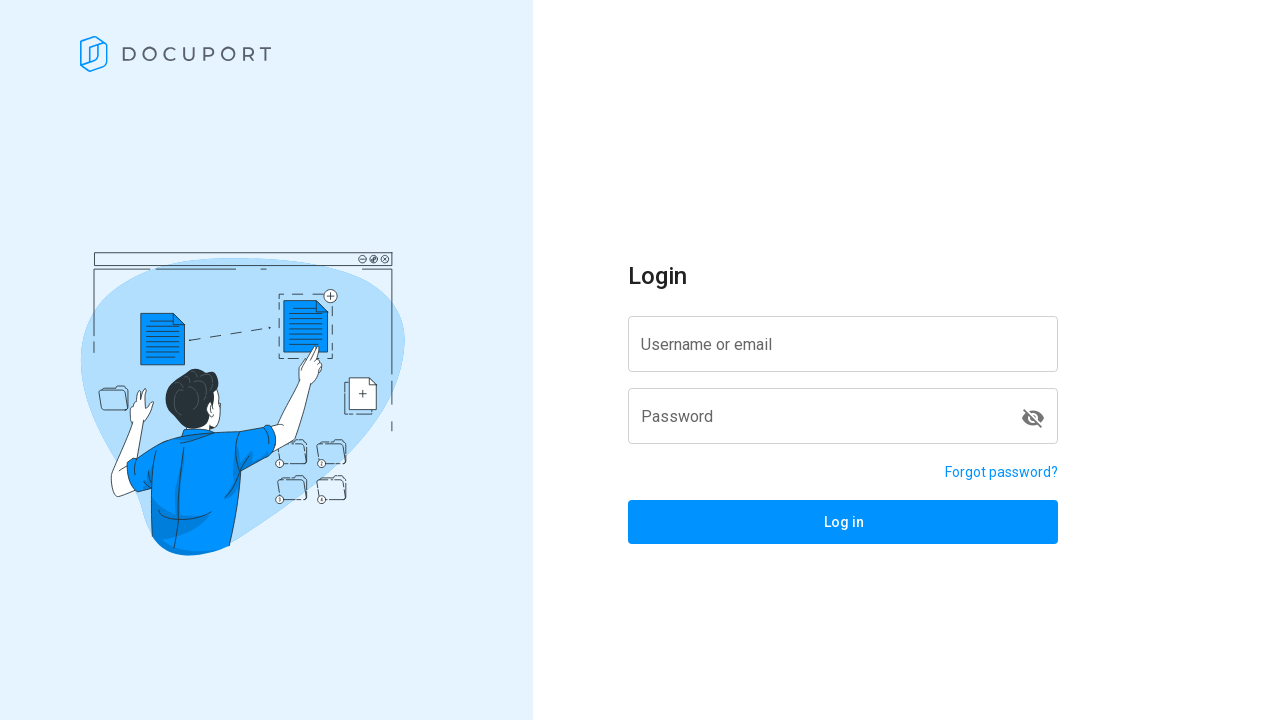

Clicked on forgot password link at (1002, 472) on a[href='/reset-password']
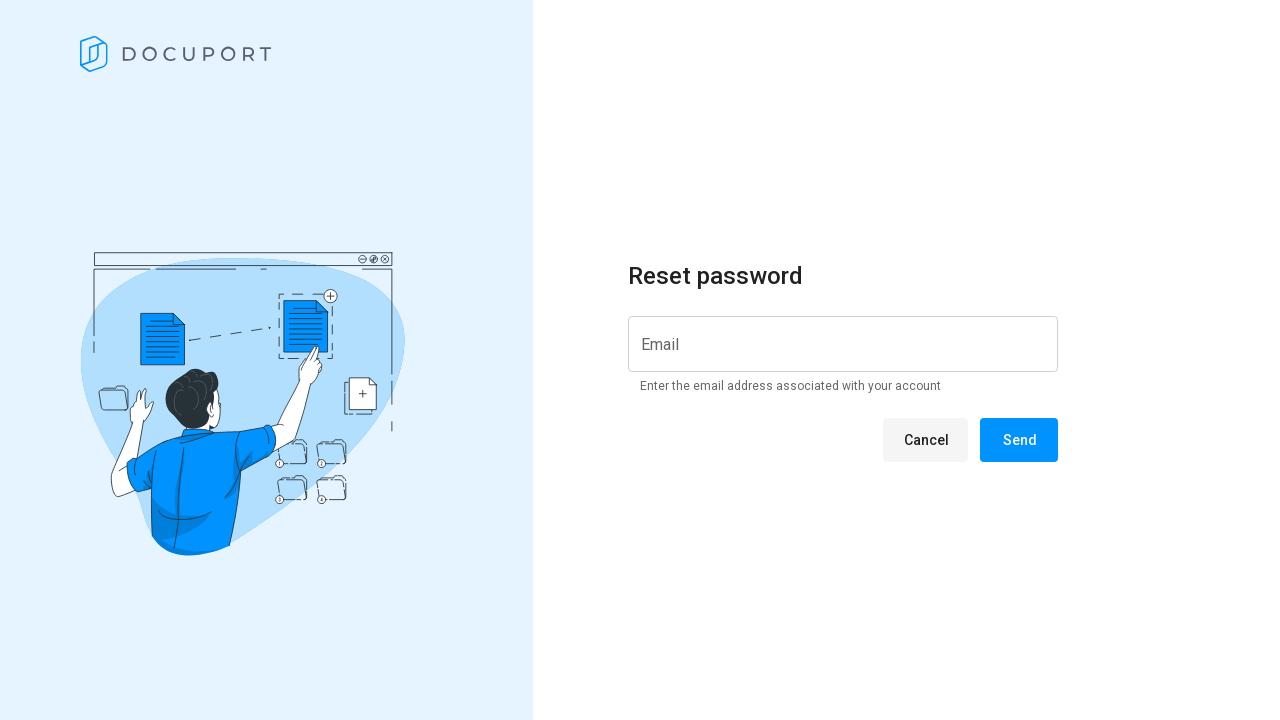

Validated navigation to reset-password page
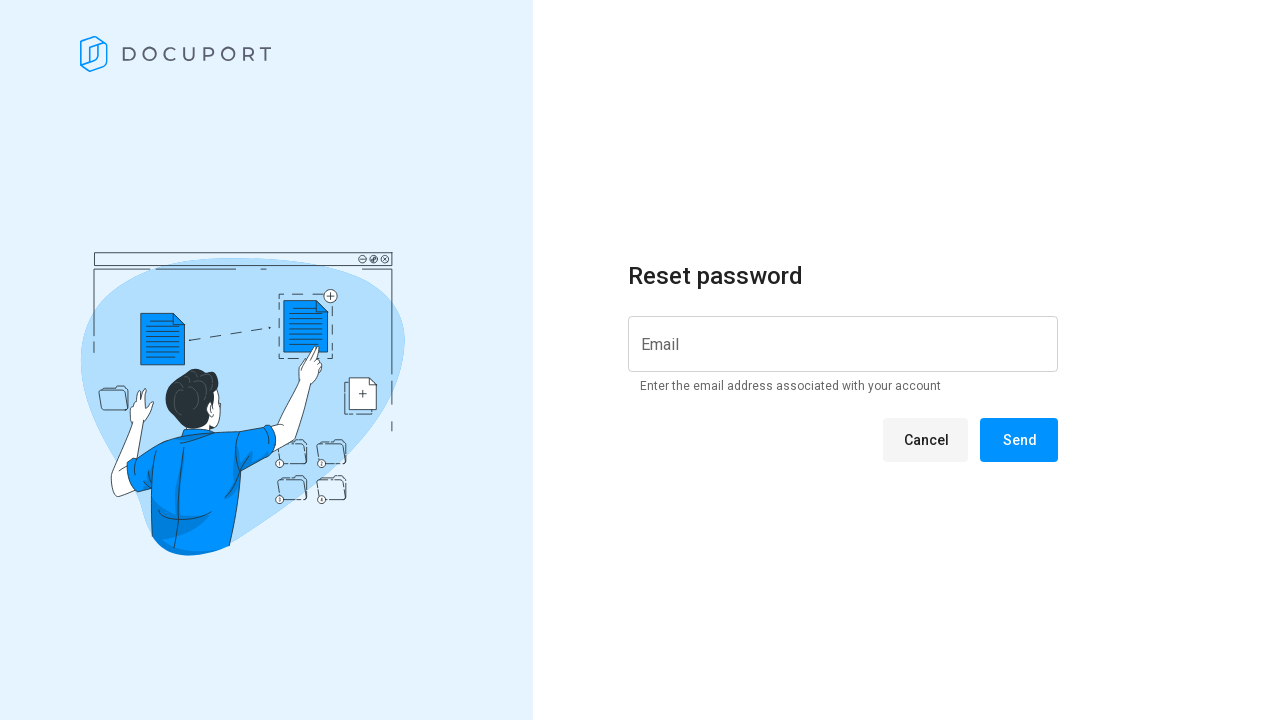

Validated instruction message 'Enter the email' is displayed
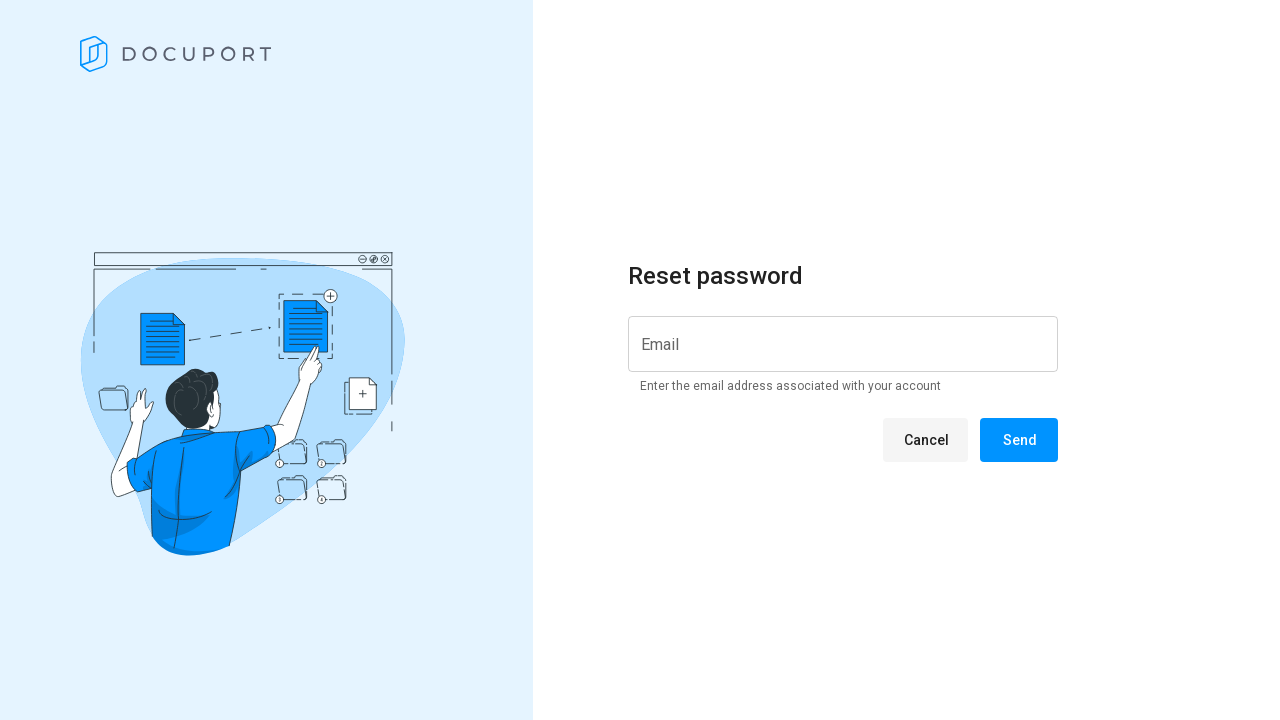

Entered email address 'forgotpassword_test@gmail.com' in input field on input[id*='input']
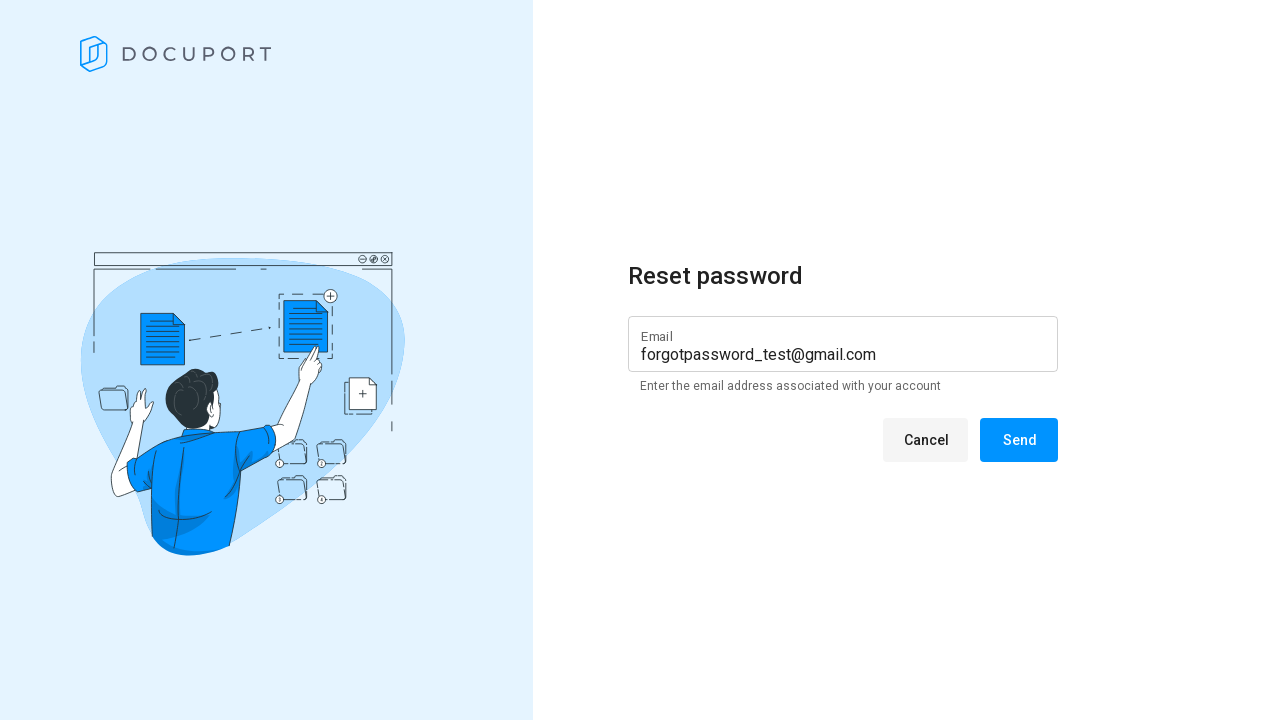

Validated Cancel button is displayed
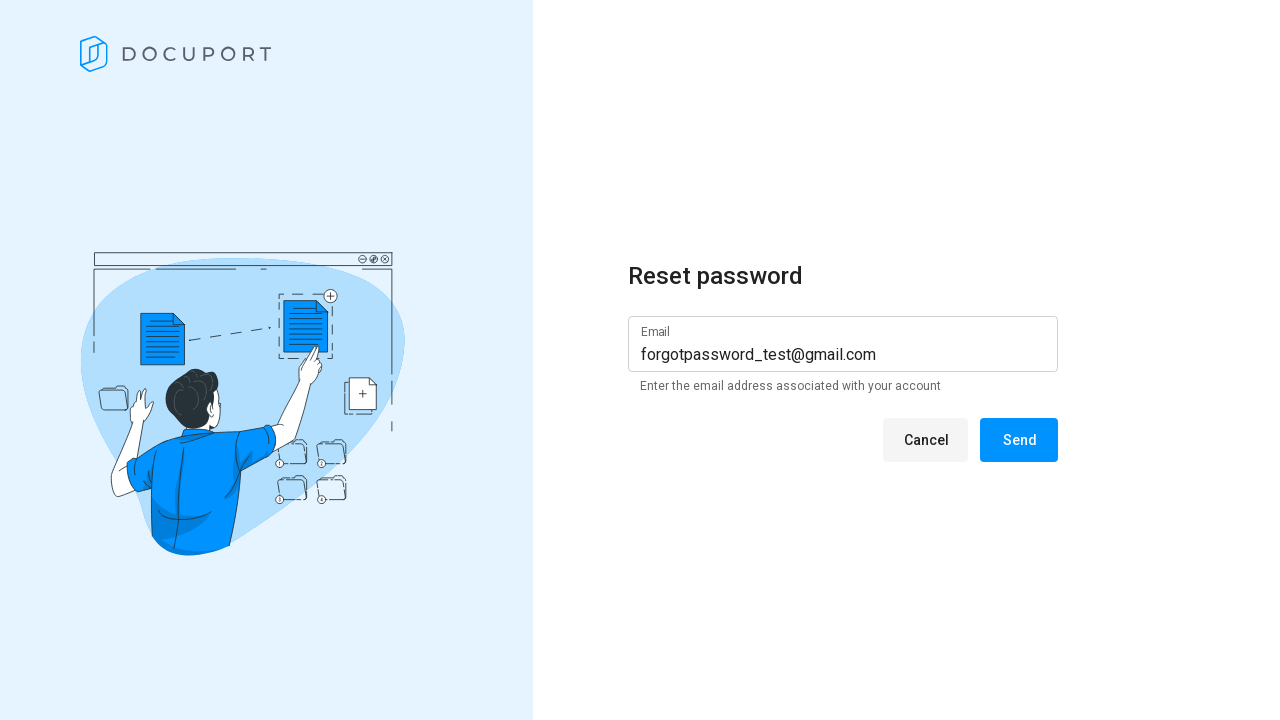

Validated Send button is displayed
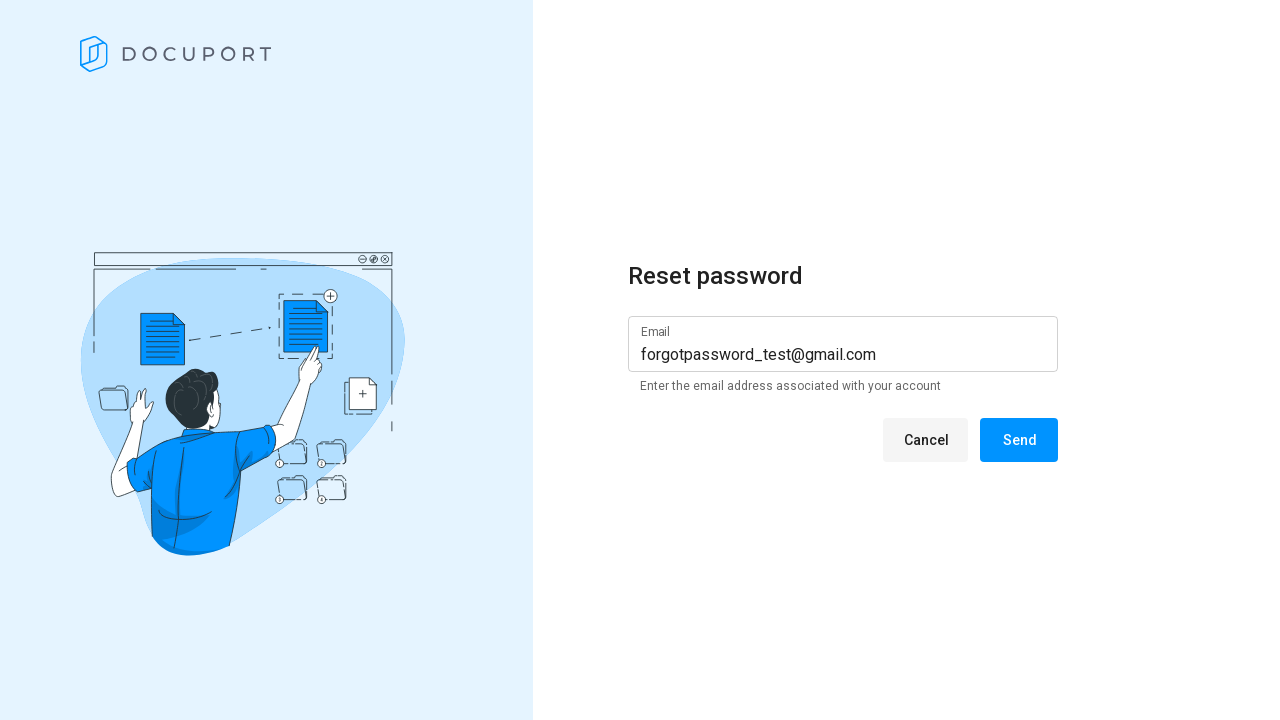

Clicked Send button to request password reset at (1019, 440) on xpath=//span[normalize-space()='Send']
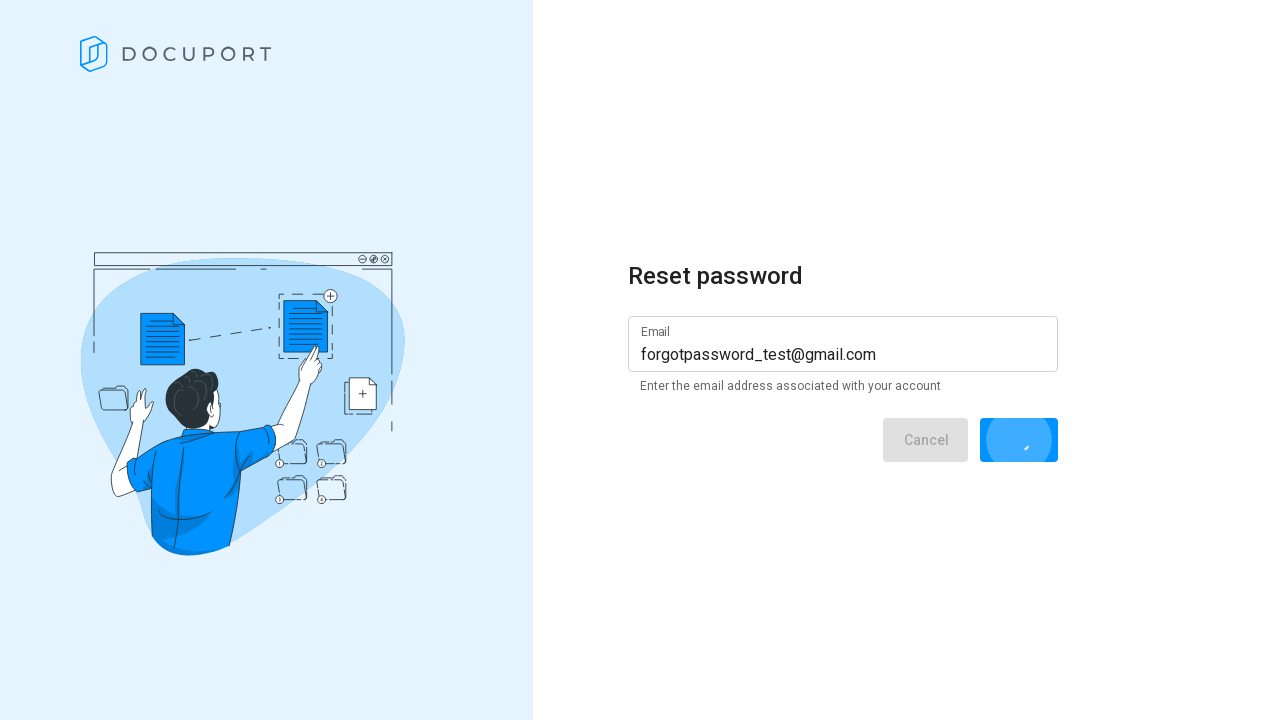

Validated success message appeared after password reset request
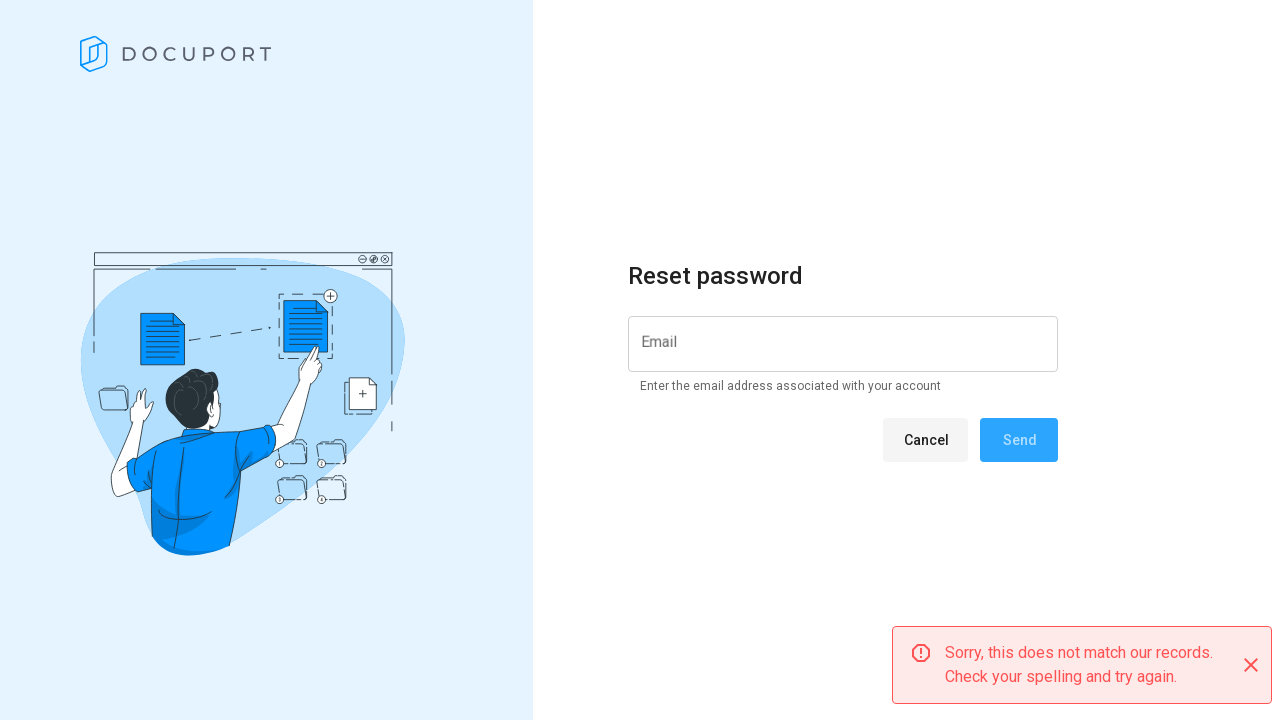

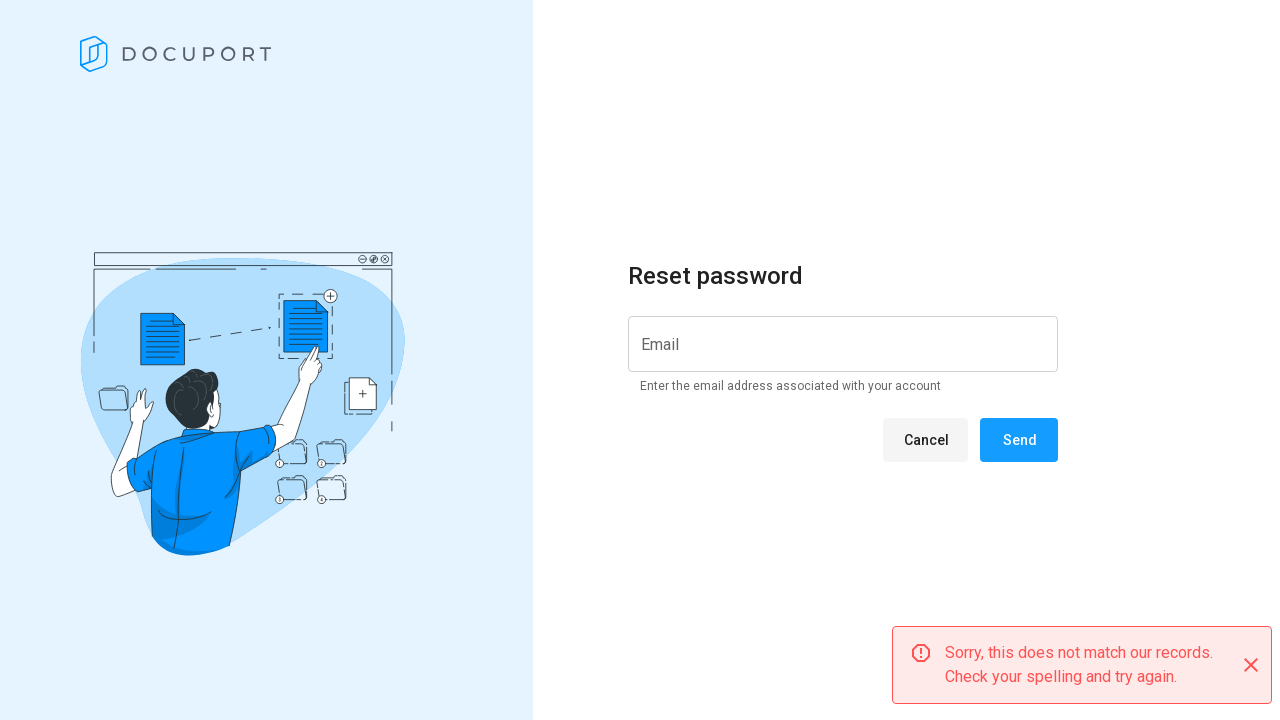